Tests scrolling functionality by scrolling down to a "CYDEO" link element and then scrolling back up using Page Up key presses

Starting URL: https://practice.cydeo.com/

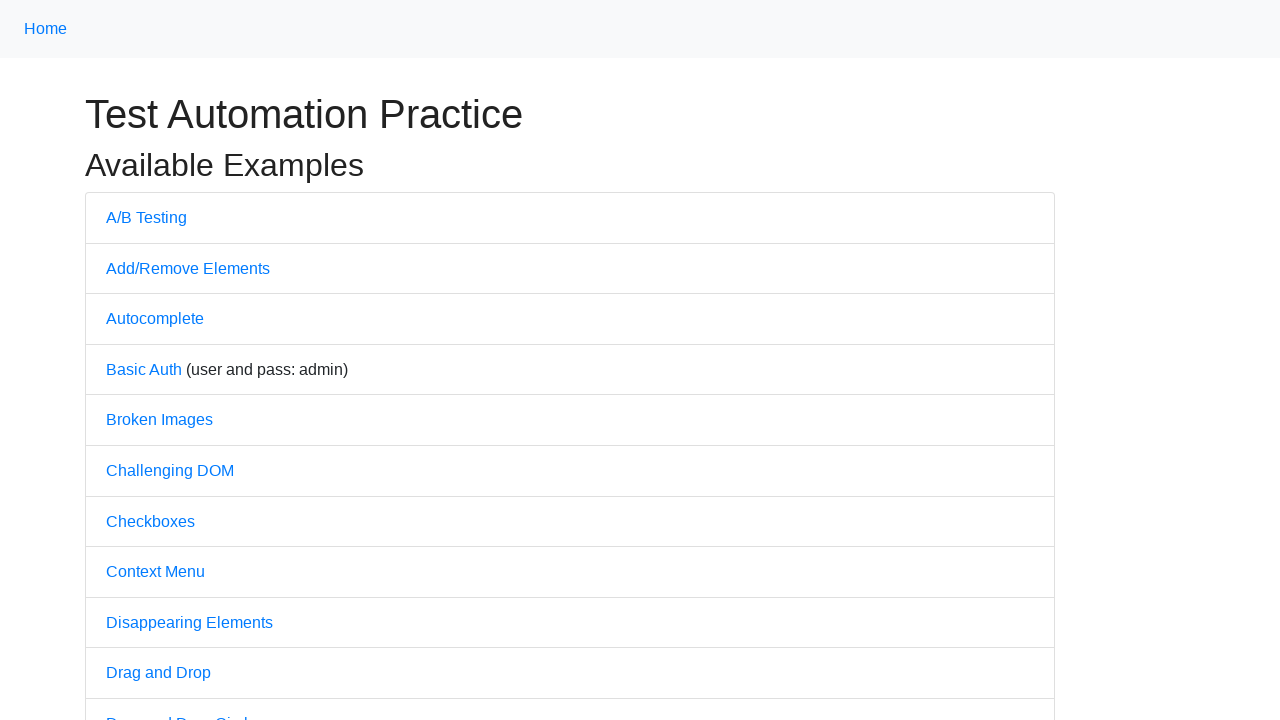

Located CYDEO link element
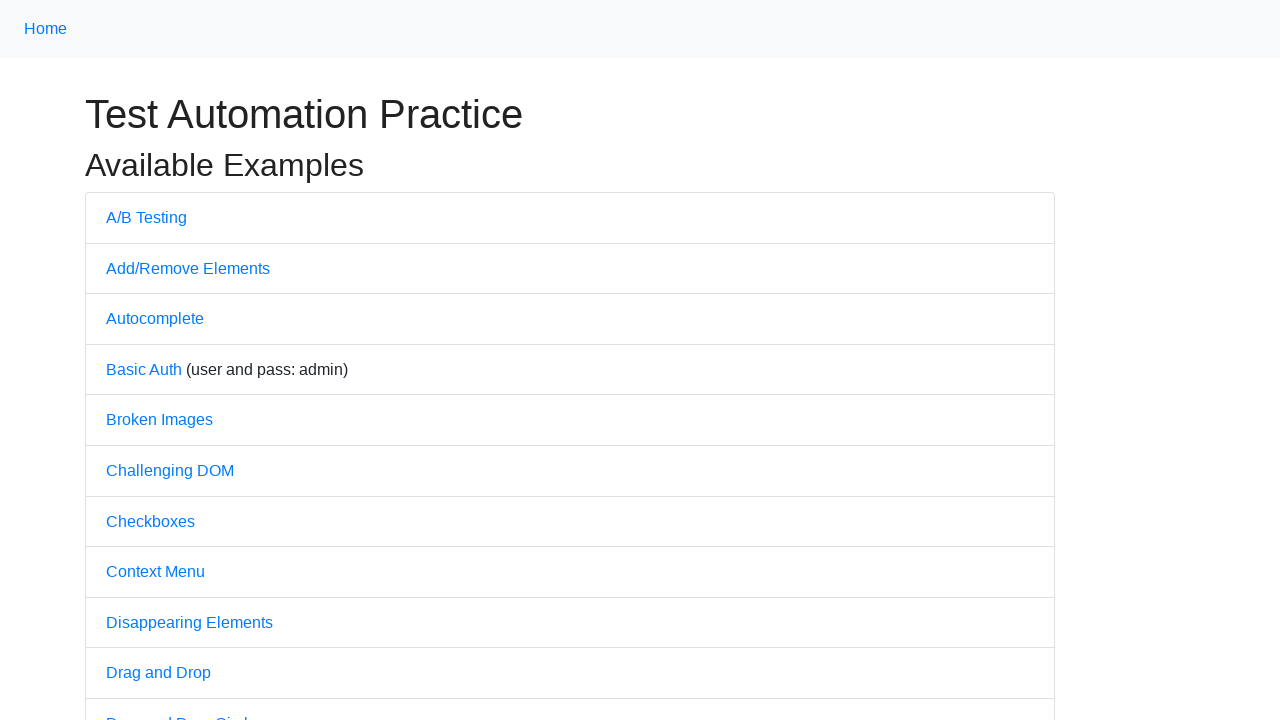

Scrolled down to CYDEO link element
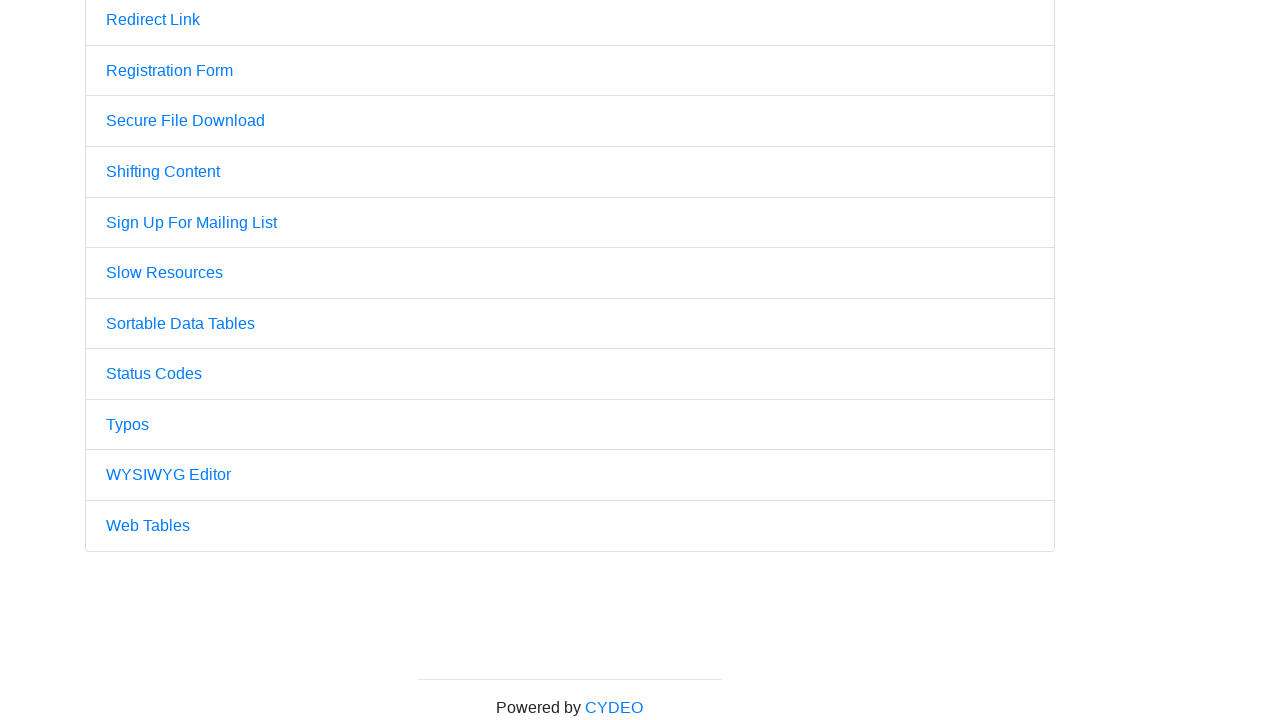

Pressed PageUp key to scroll up
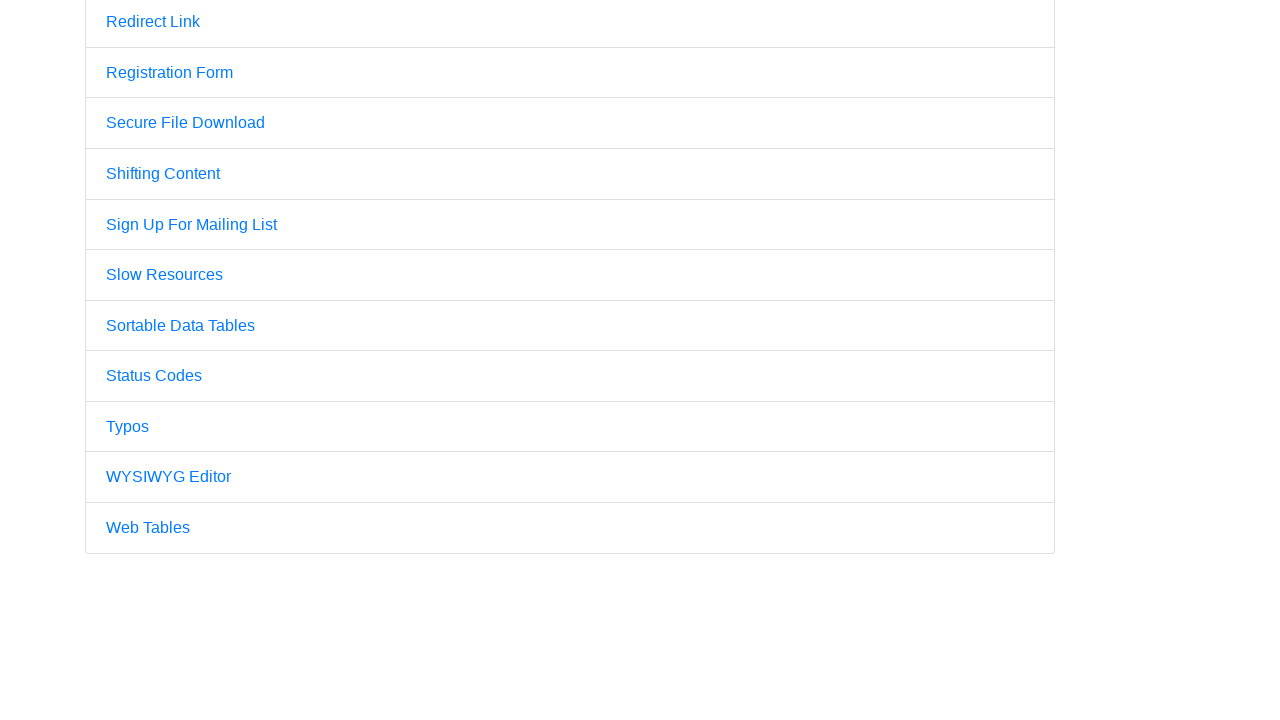

Pressed PageUp key again to scroll up further
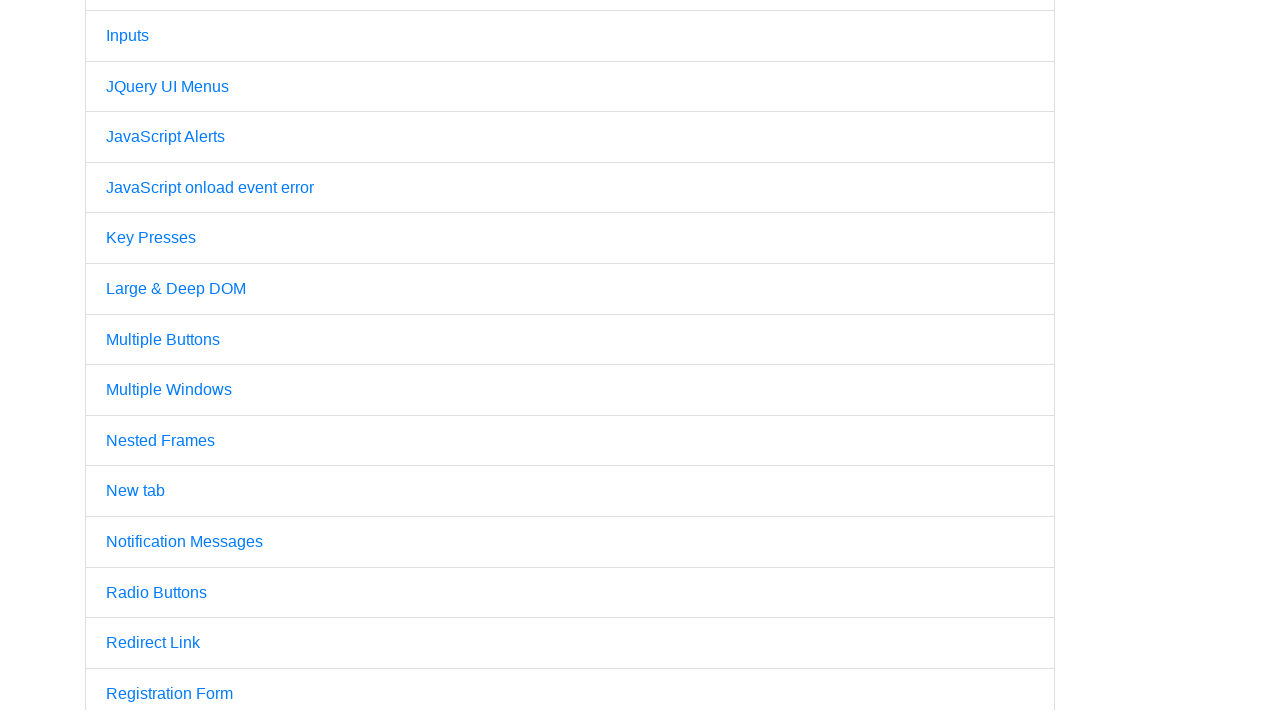

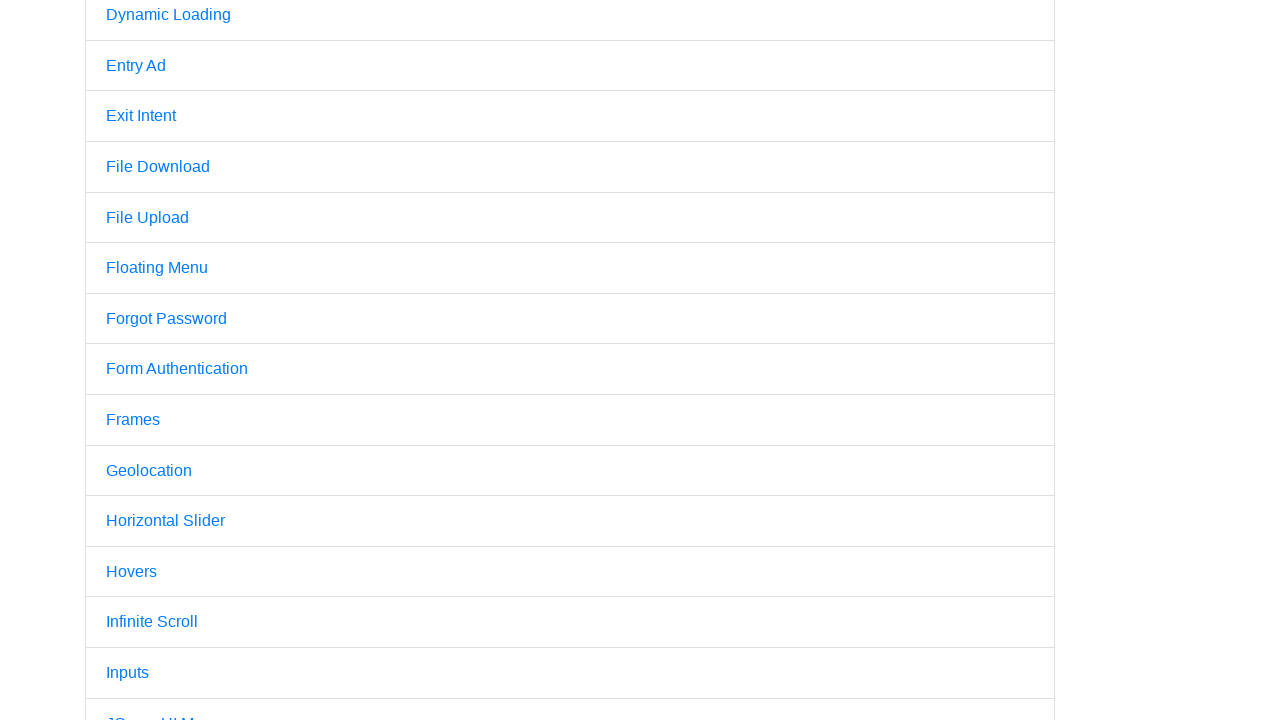